Tests browser history navigation functionality by navigating through multiple URLs and then using back, forward, and refresh actions to traverse the browser history.

Starting URL: https://www.britannia.co.in/

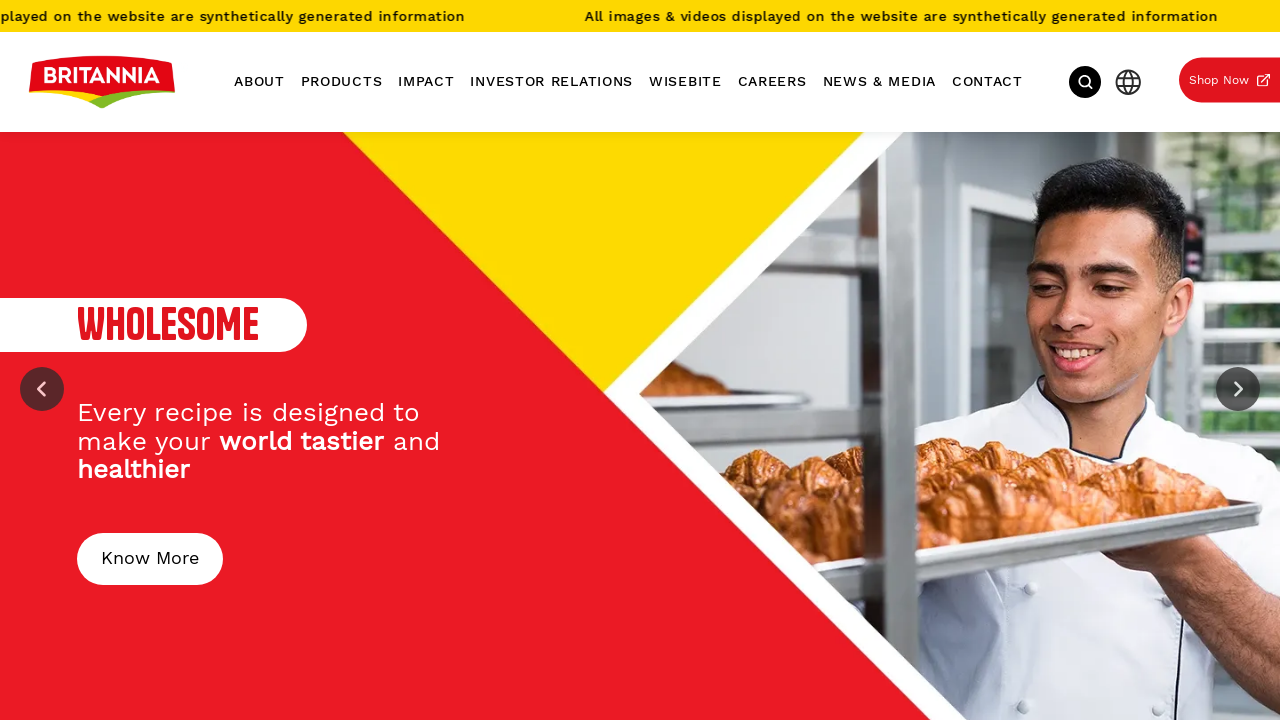

Navigated to Parle Products website
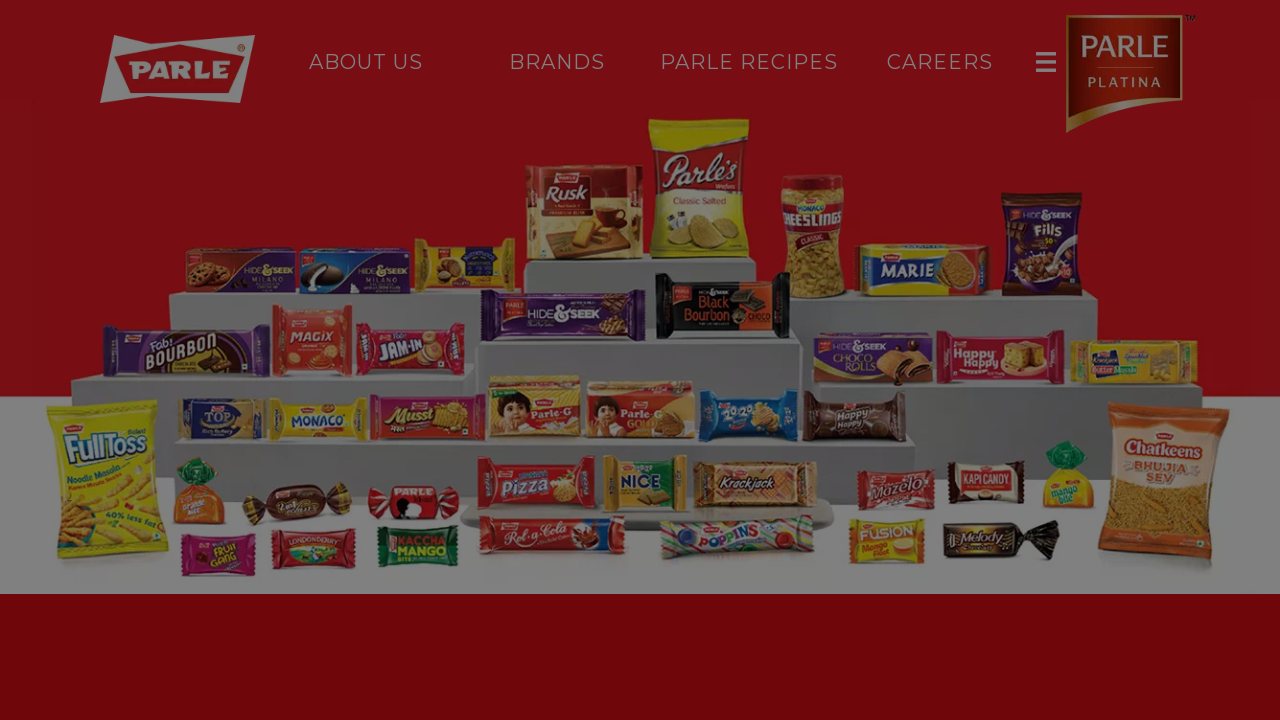

Navigated to Sunfeast World website
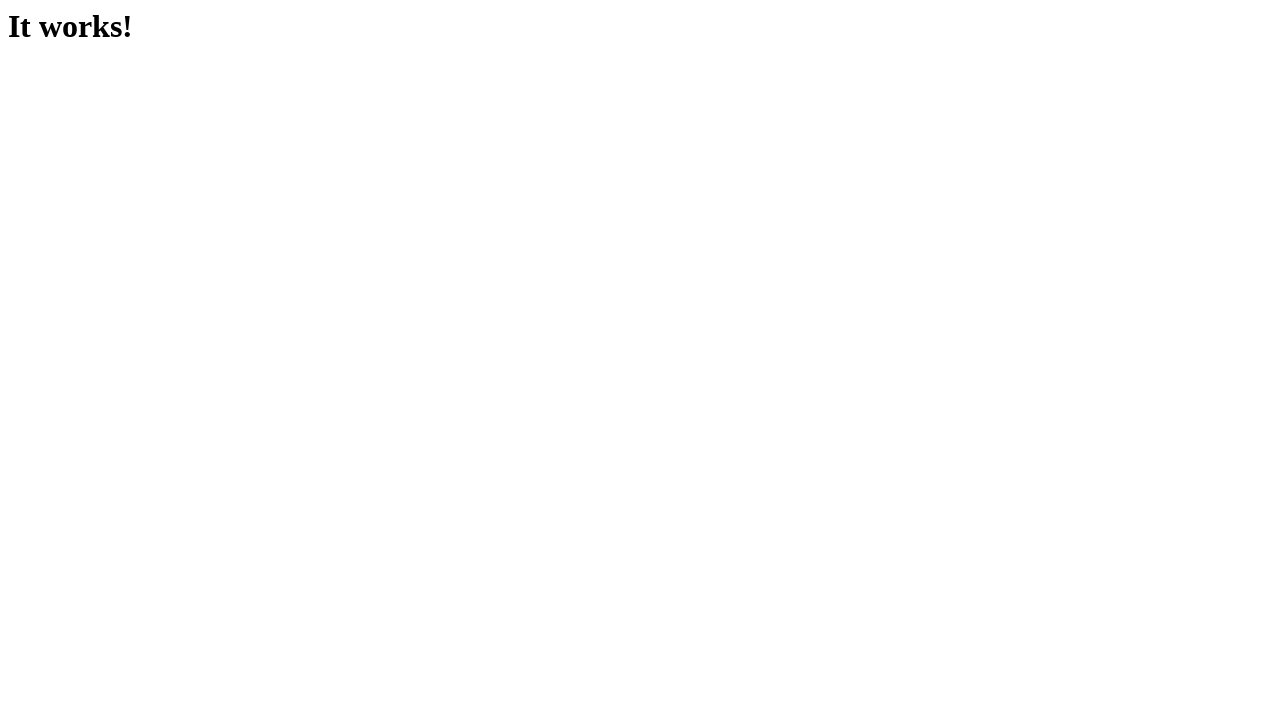

Sunfeast World page fully loaded
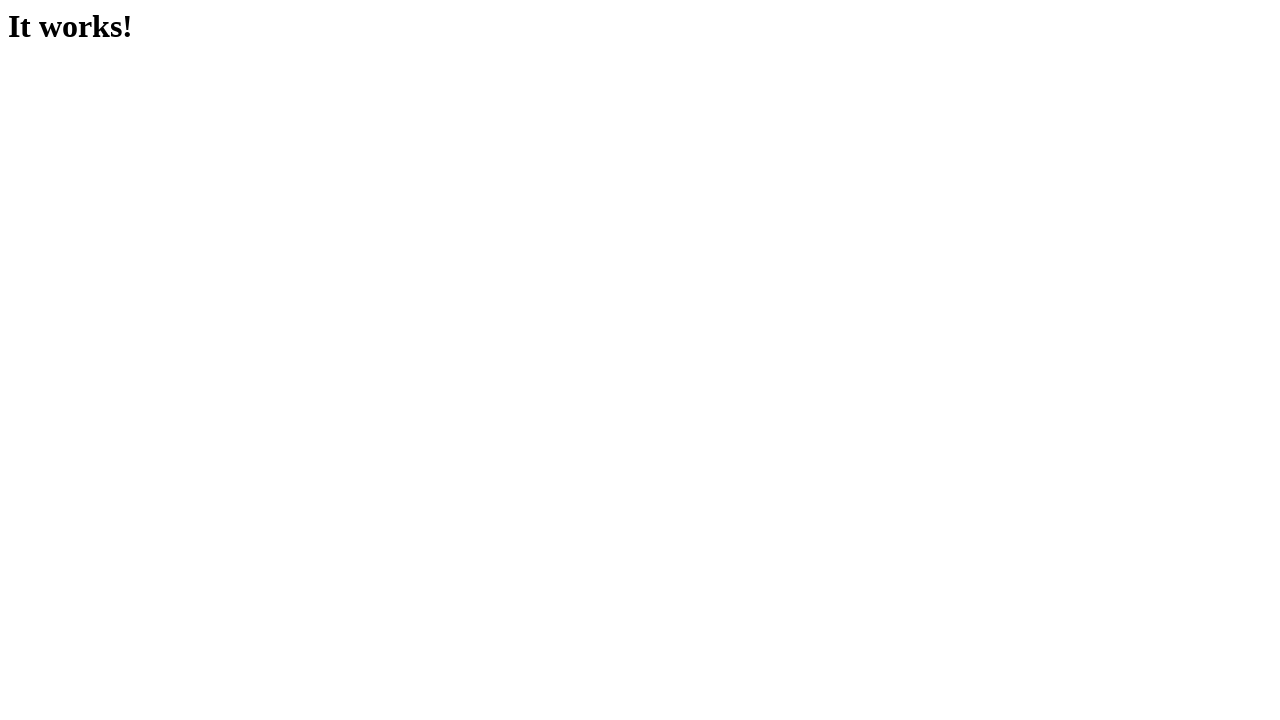

Navigated back to Parle Products website
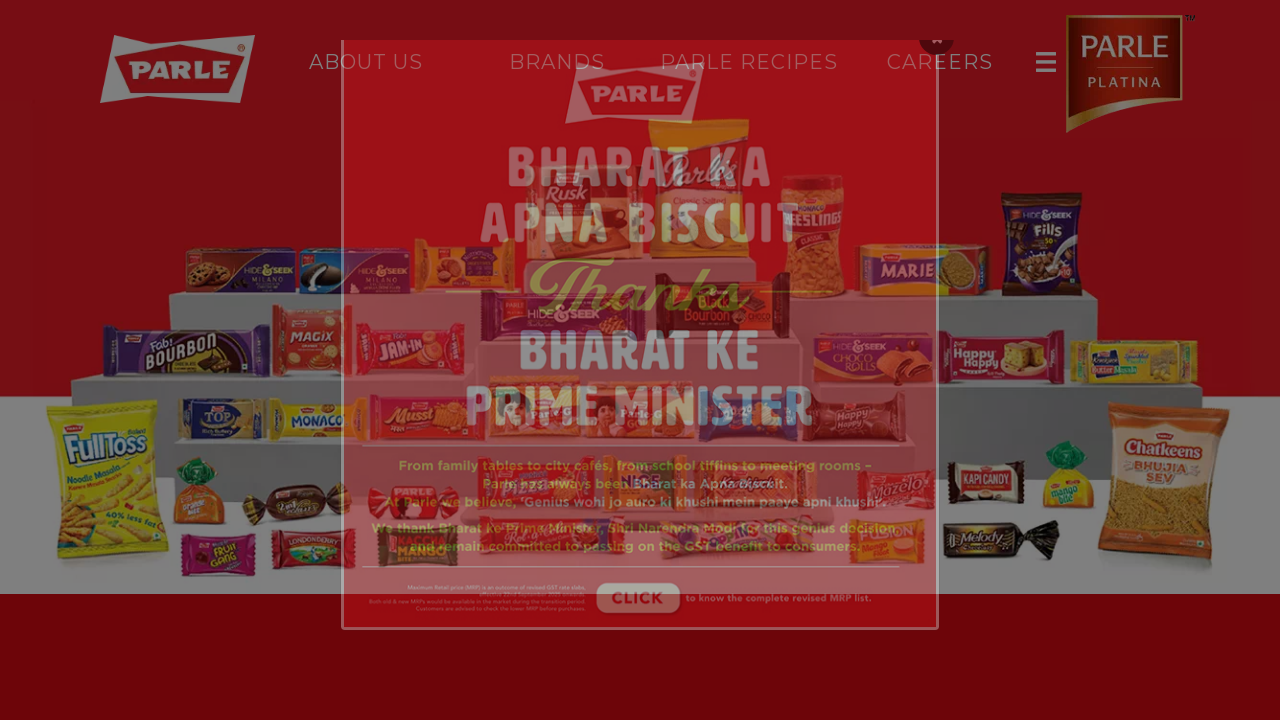

Parle Products page fully loaded
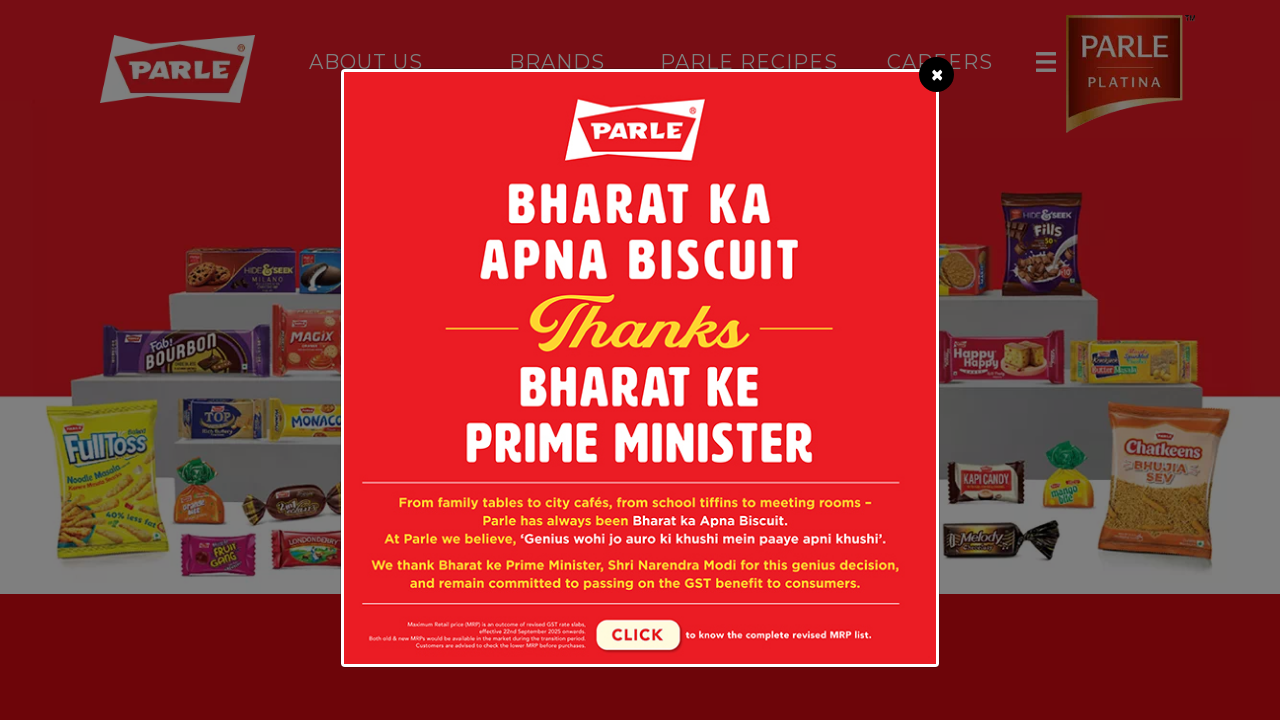

Navigated back to Britannia website
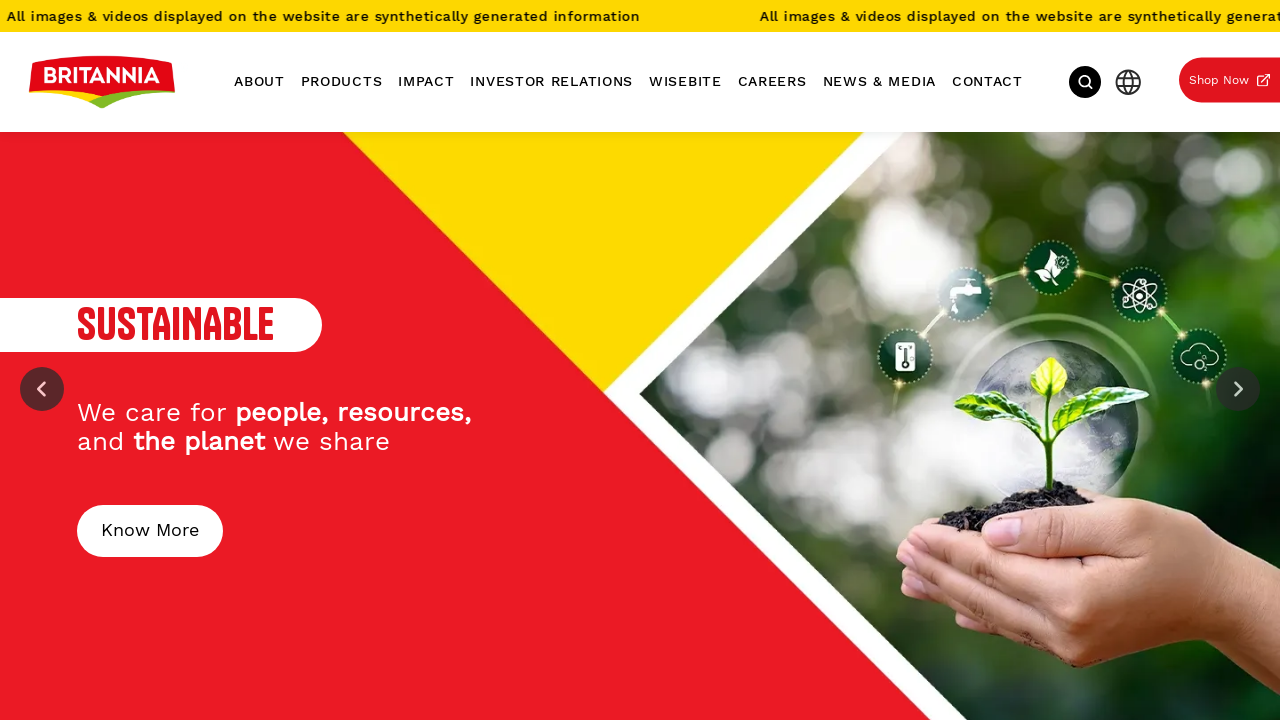

Britannia page fully loaded
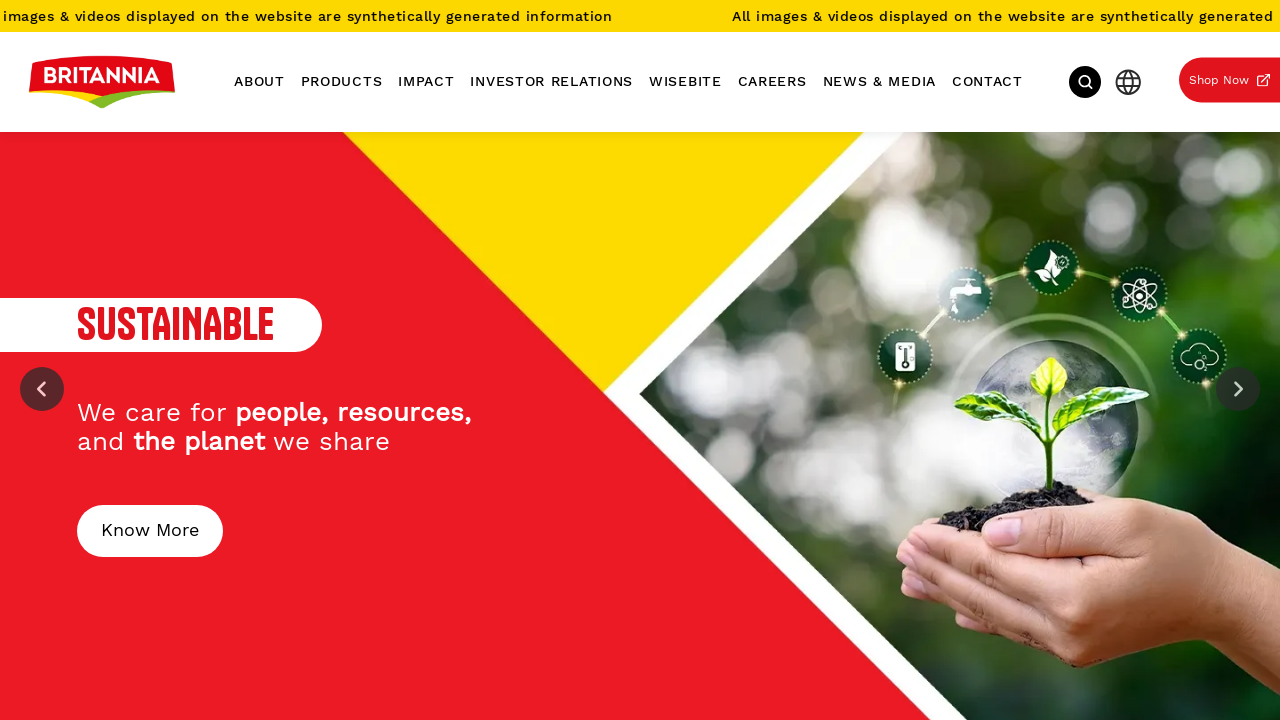

Navigated forward to Parle Products website
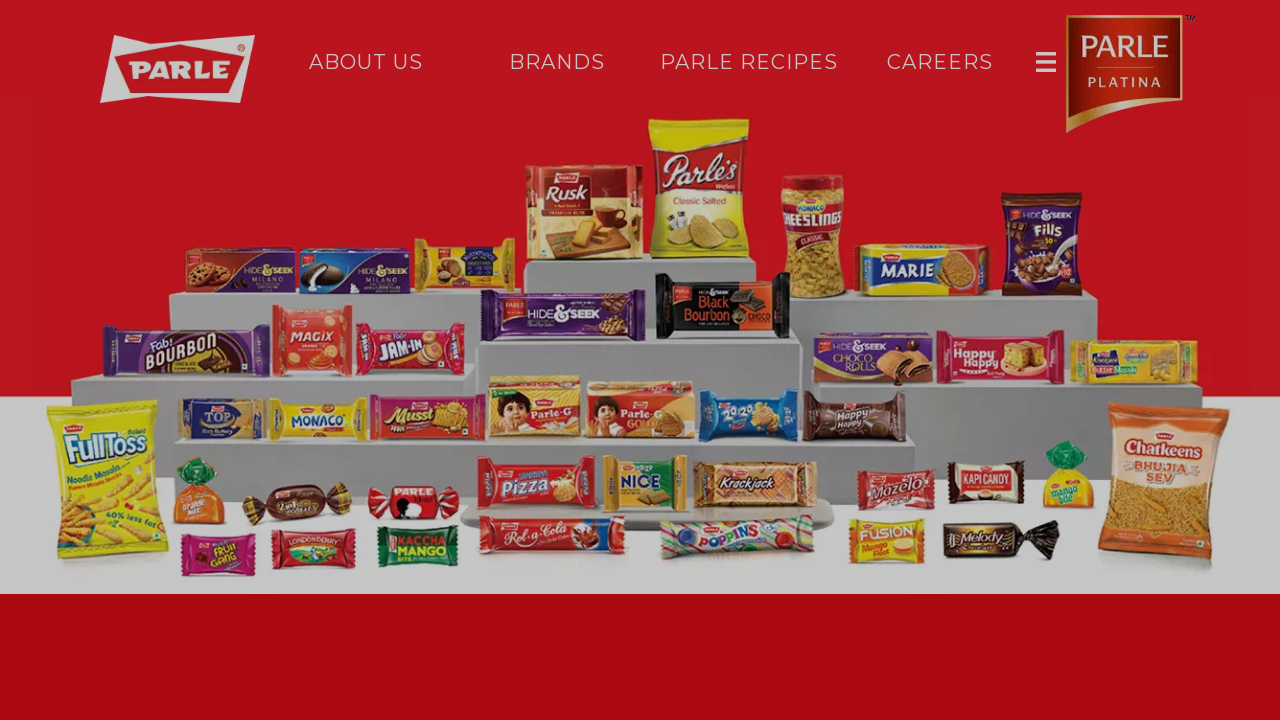

Parle Products page fully loaded after forward navigation
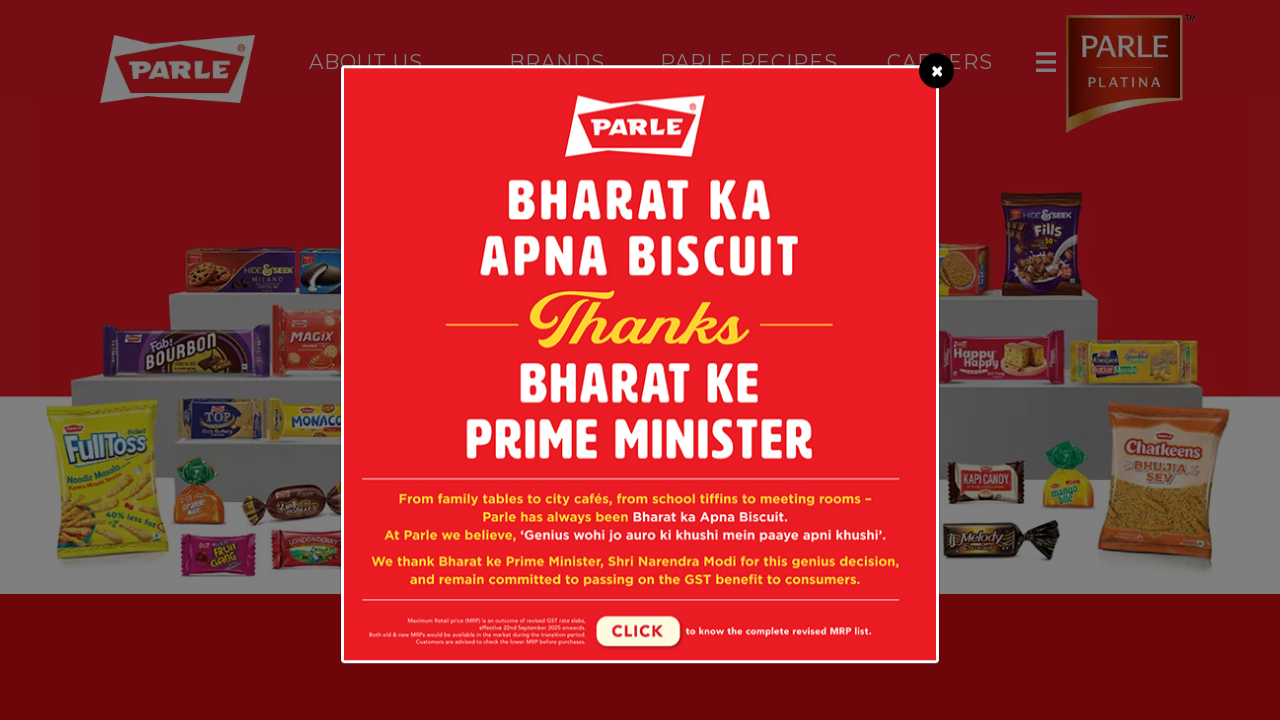

Refreshed the current Parle Products page
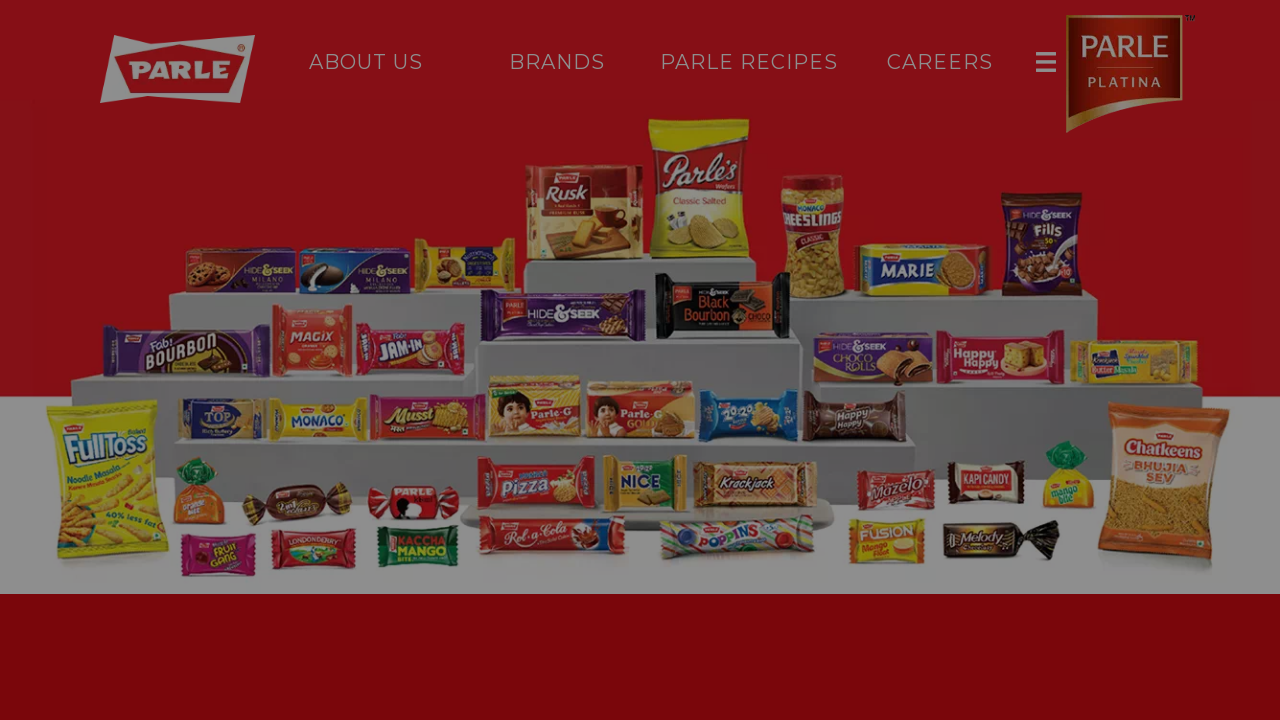

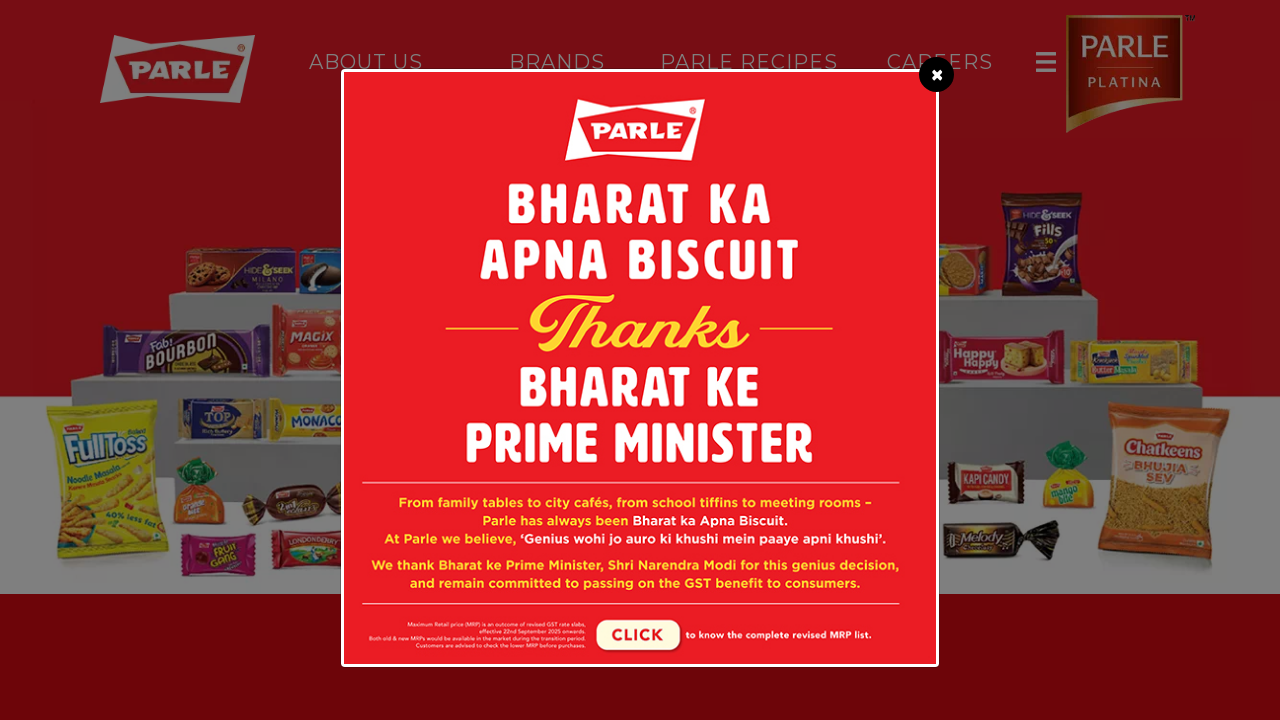